Tests location search functionality on Swiggy by entering a location and selecting from autocomplete suggestions

Starting URL: https://www.swiggy.com/

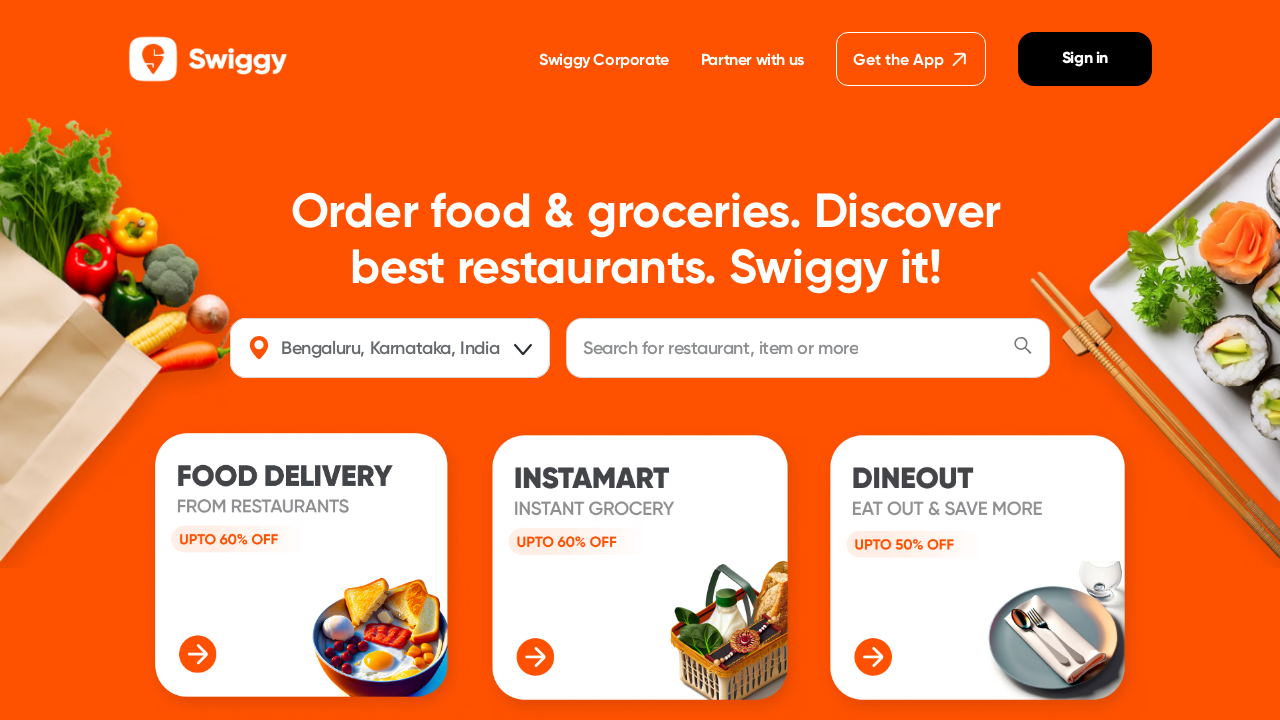

Filled location search field with 'Velachery' on input#location
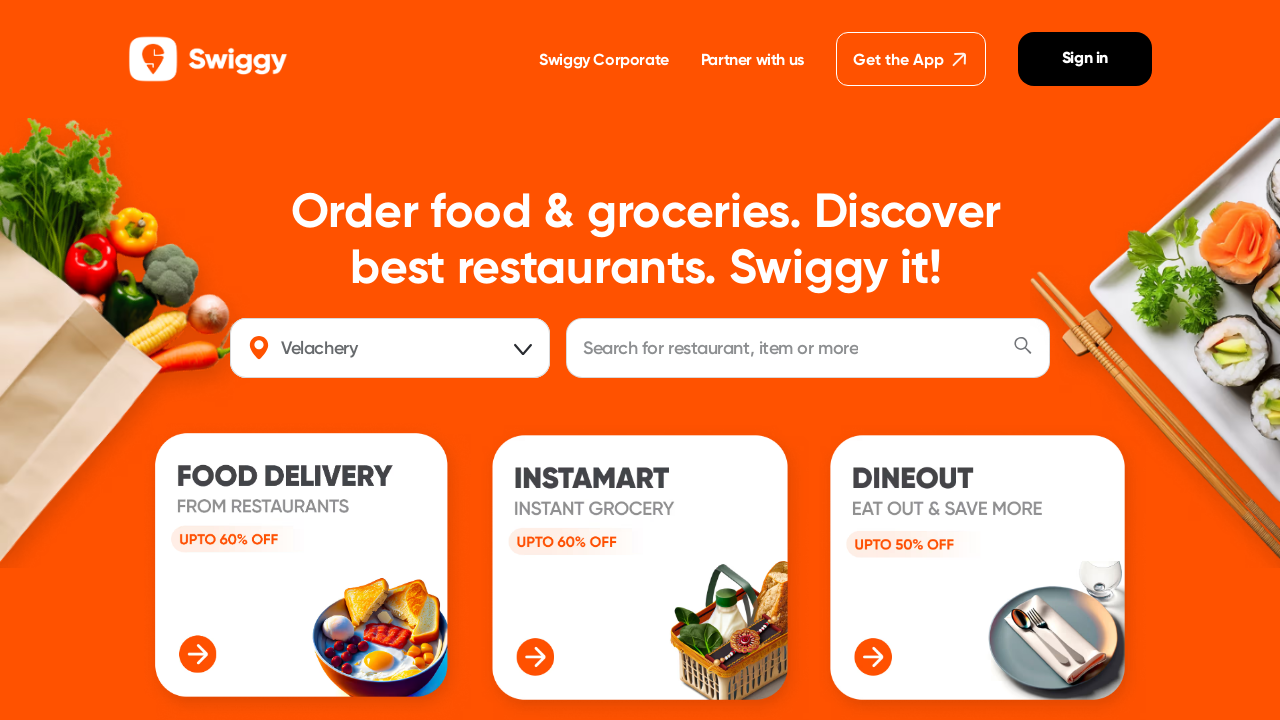

Waited for autocomplete suggestions to appear
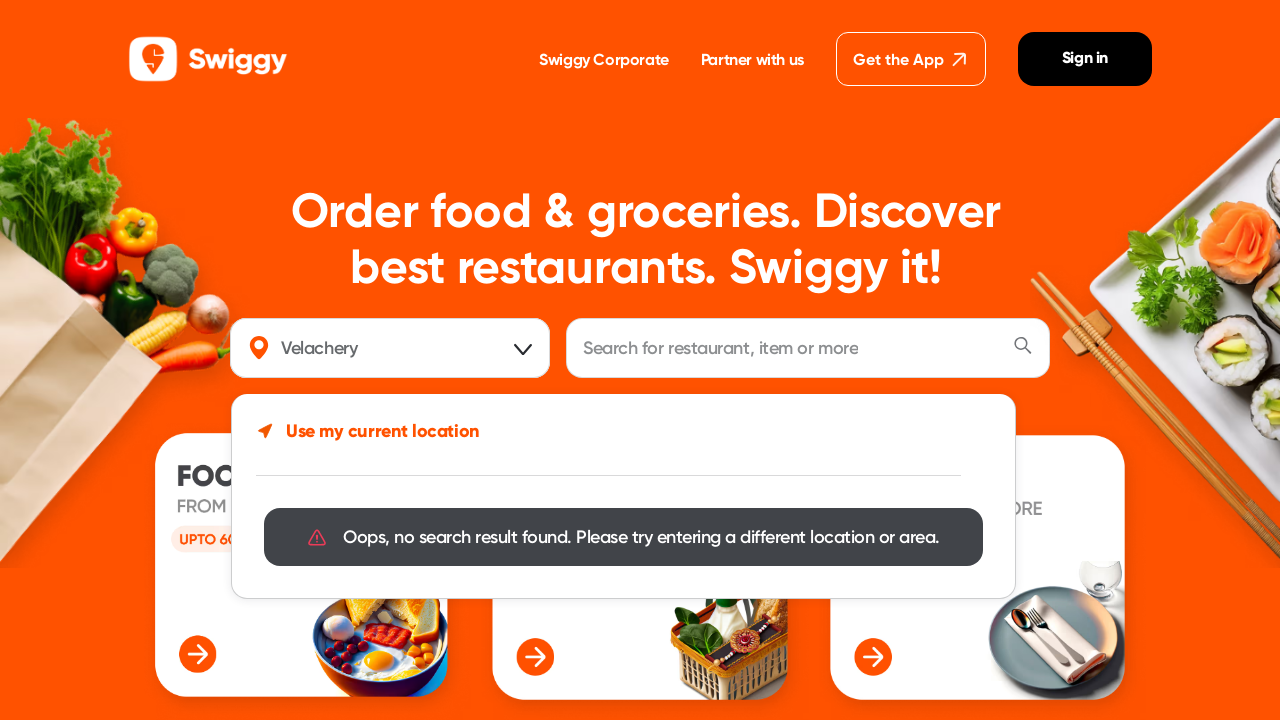

Pressed down arrow to select first autocomplete suggestion
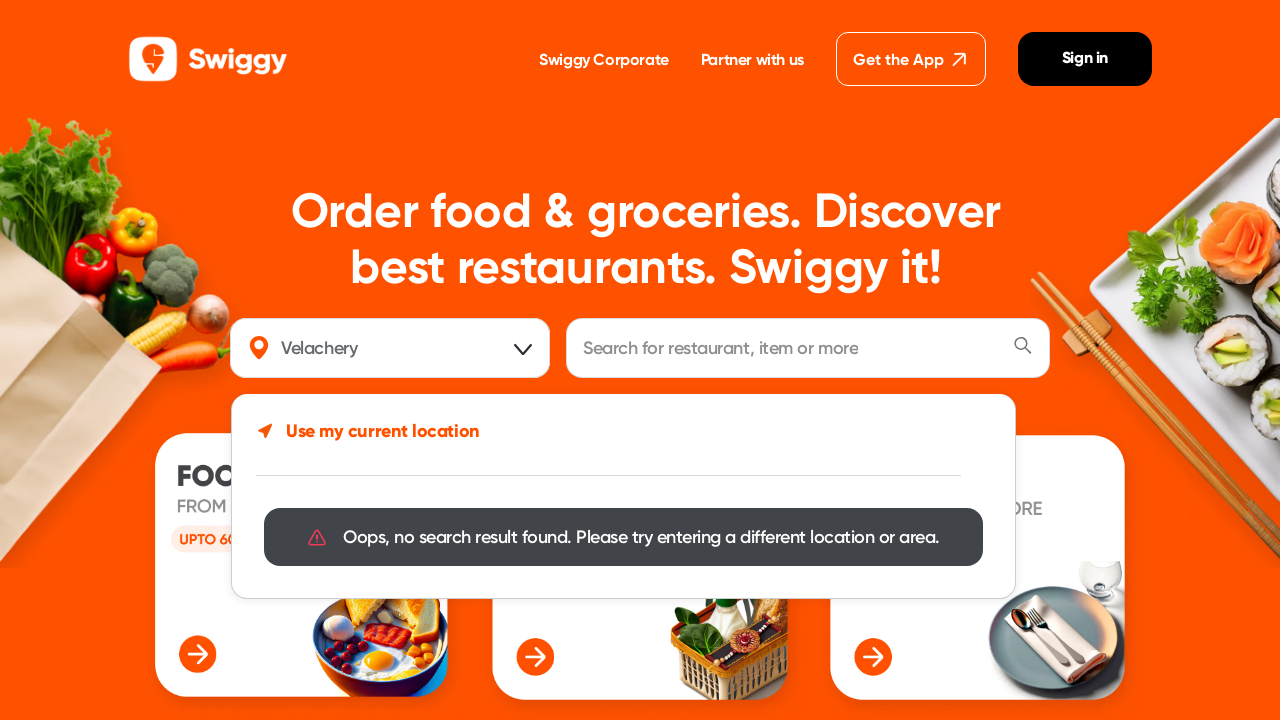

Pressed Enter to confirm location selection
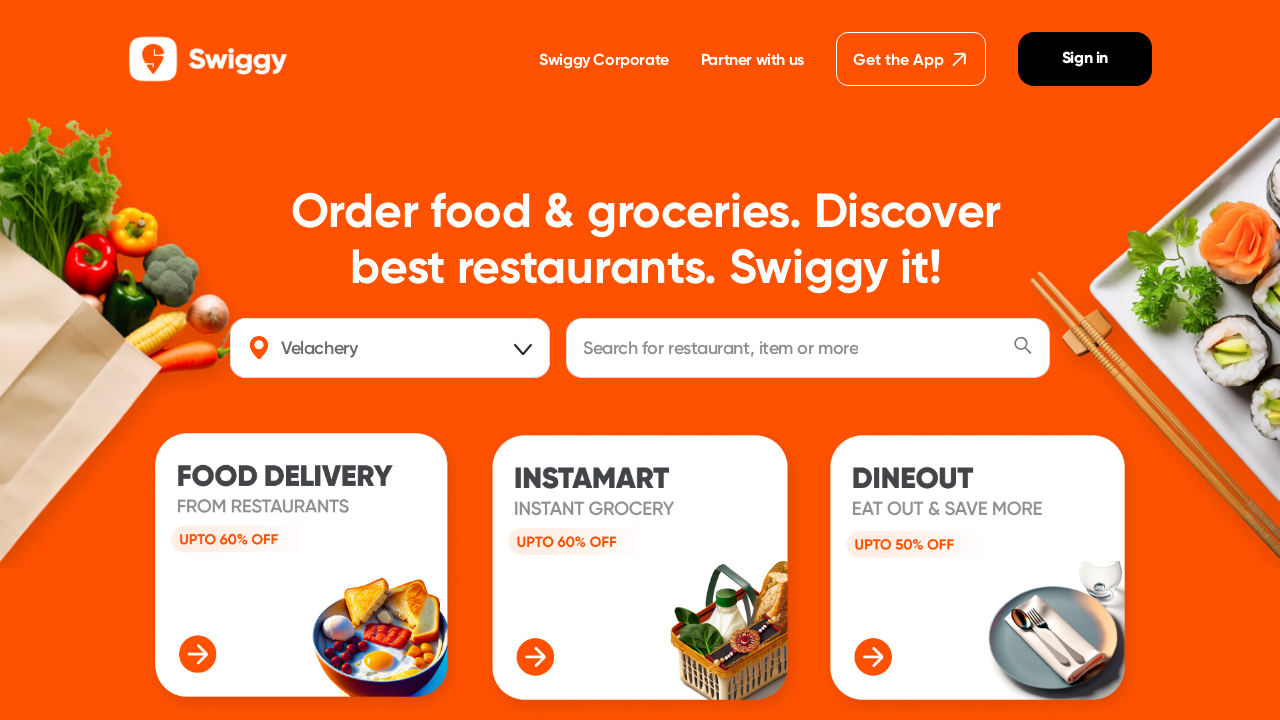

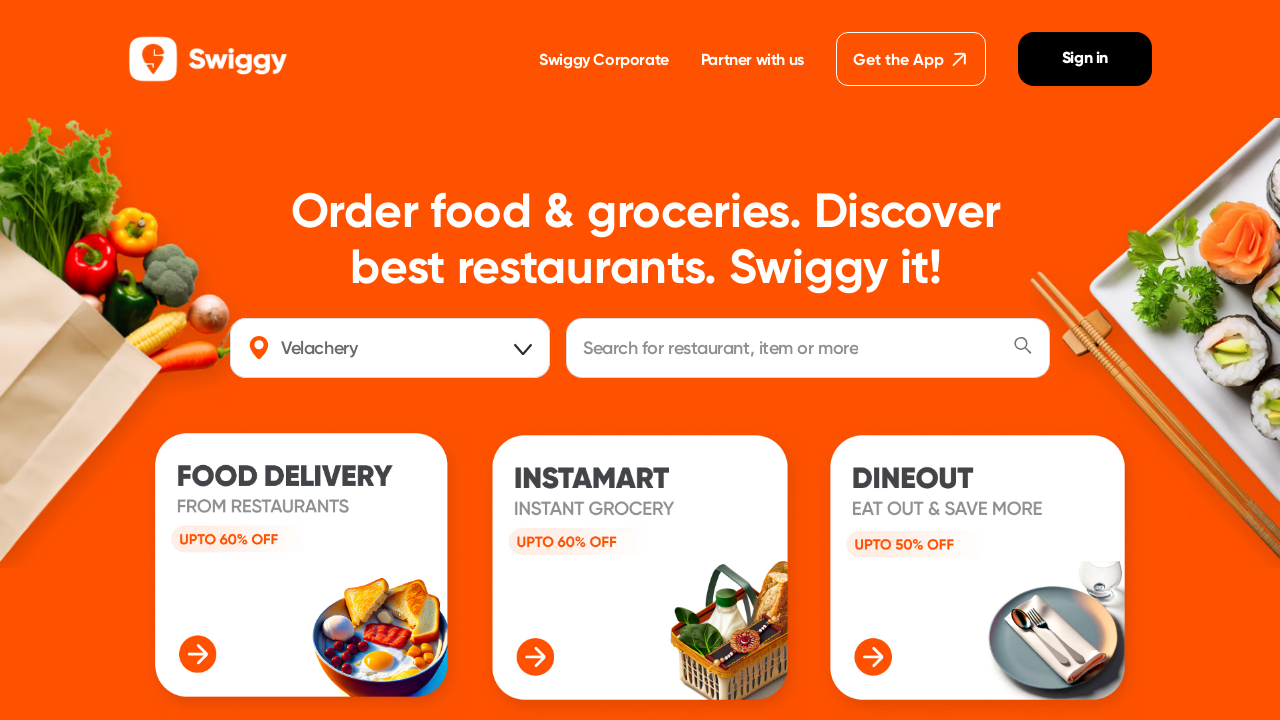